Tests the Double Click Me button on DemoQA buttons page by double-clicking it and verifying the double click message appears

Starting URL: https://demoqa.com/elements

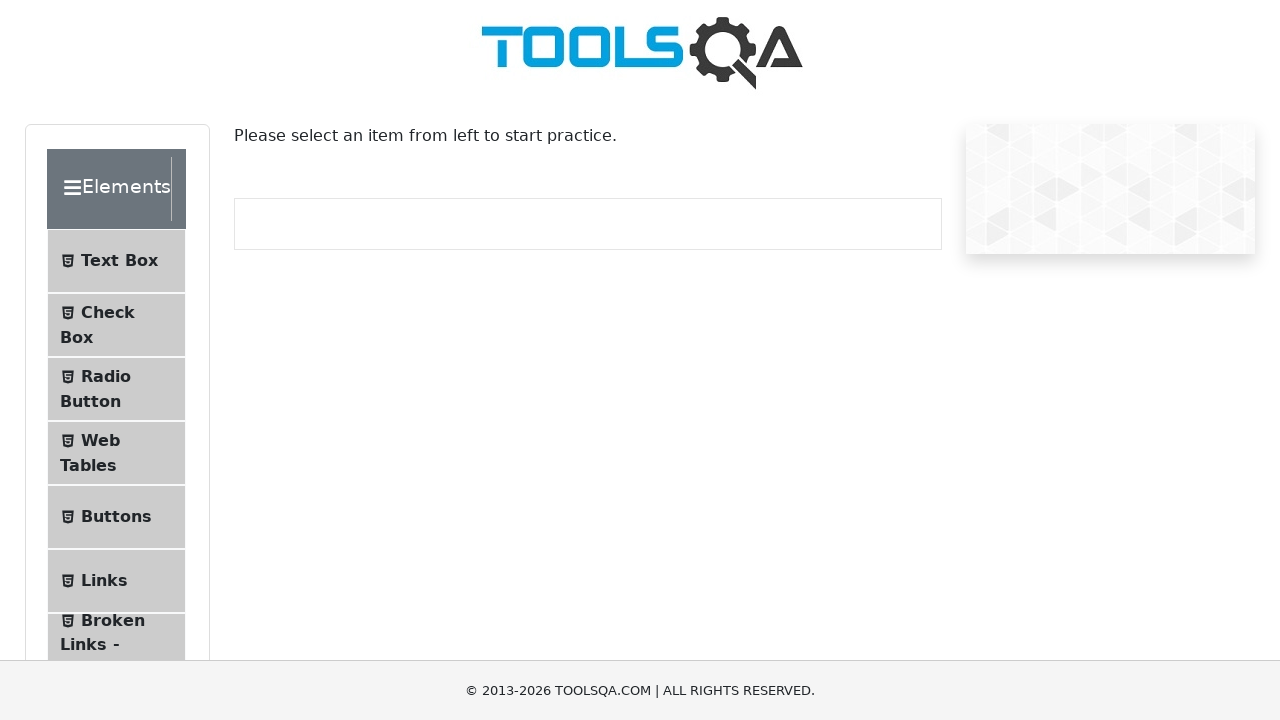

Clicked Buttons menu item at (116, 517) on li:has-text('Buttons')
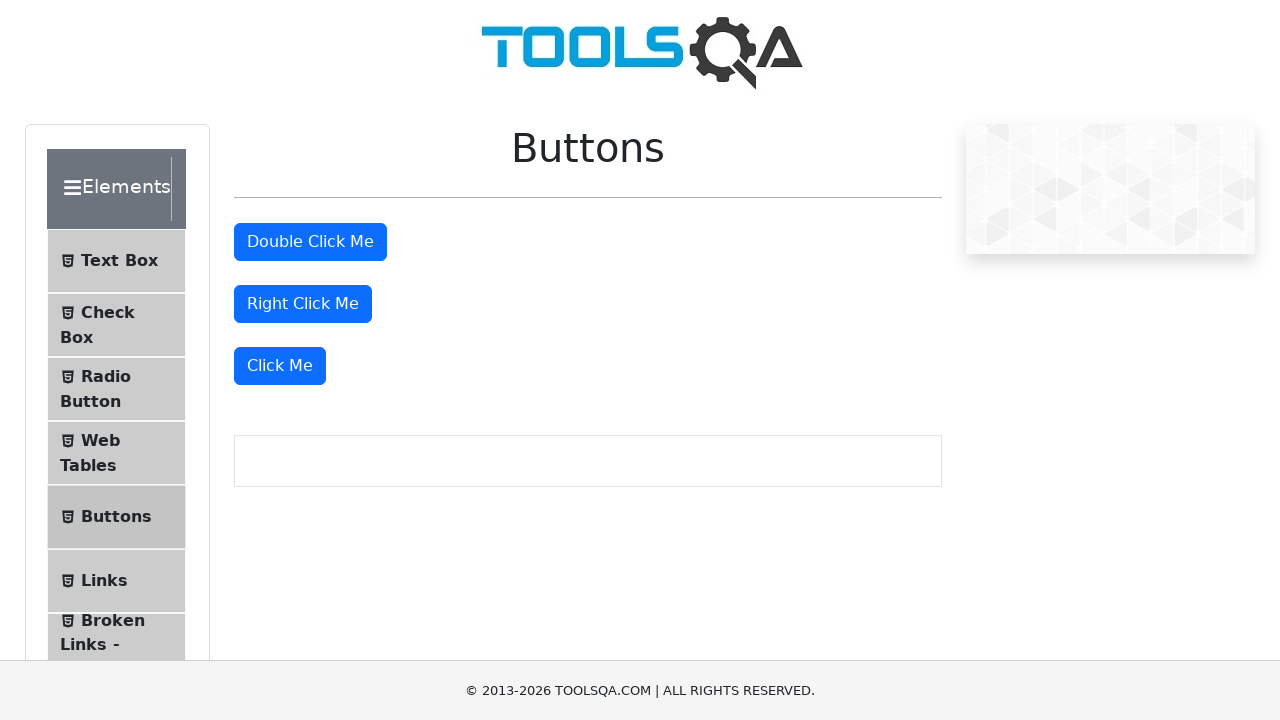

Buttons page loaded
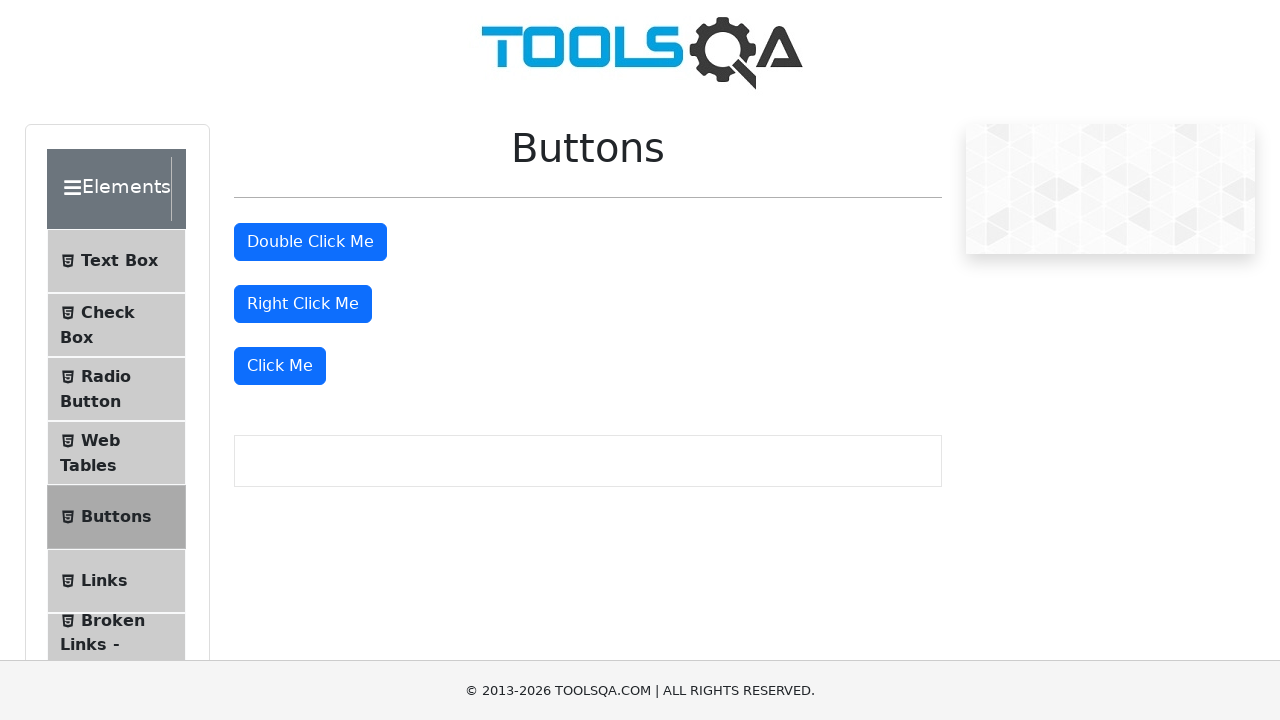

Double-clicked the 'Double Click Me' button at (310, 242) on internal:role=button[name="Double Click Me"i]
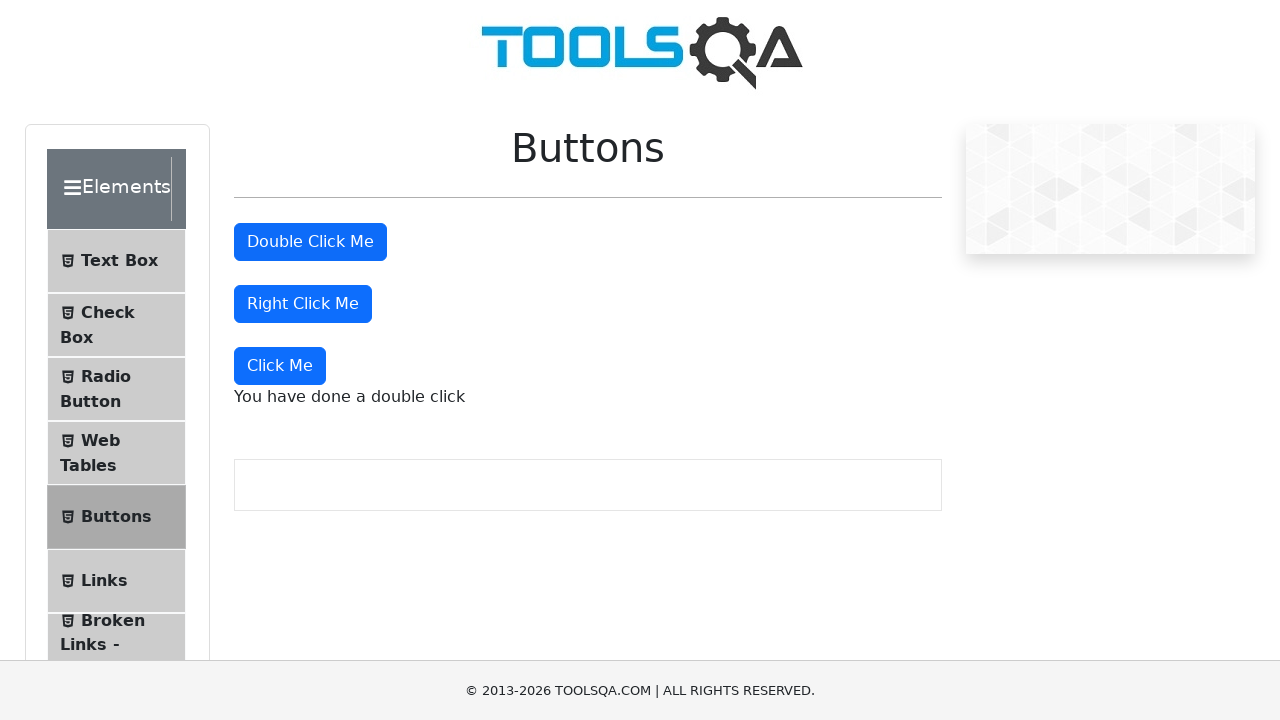

Verified 'You have done a double click' message appeared
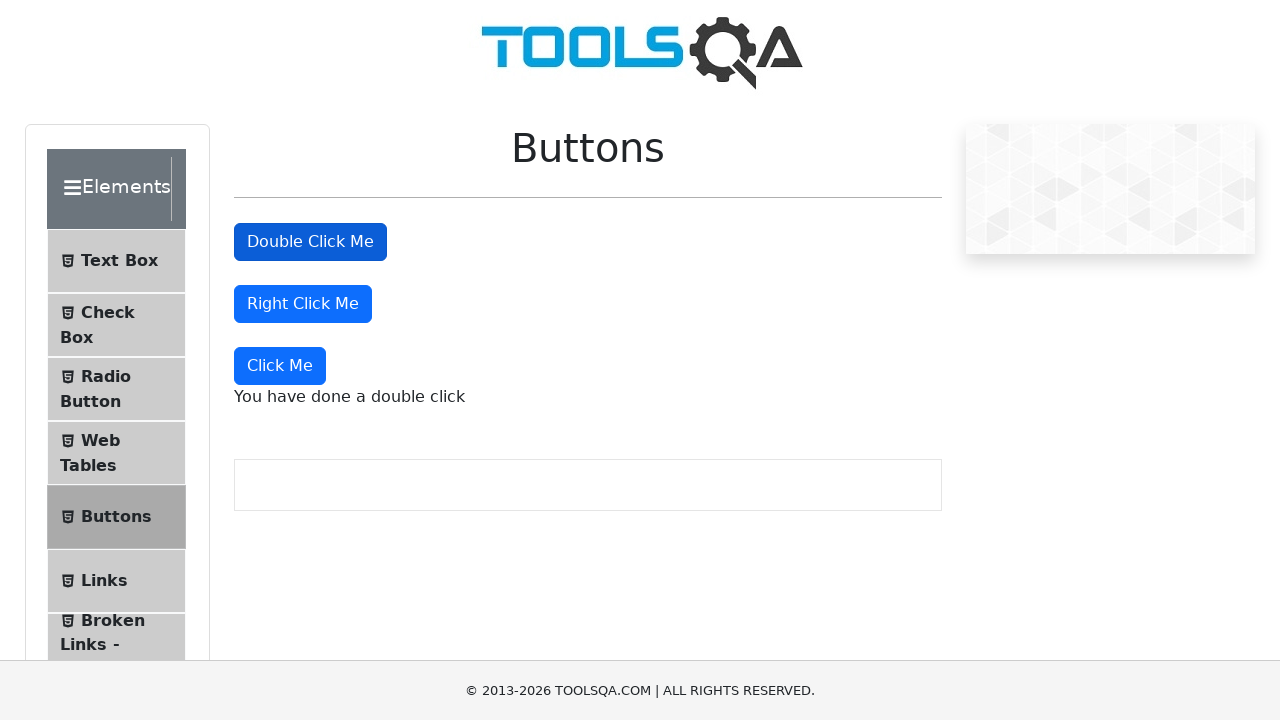

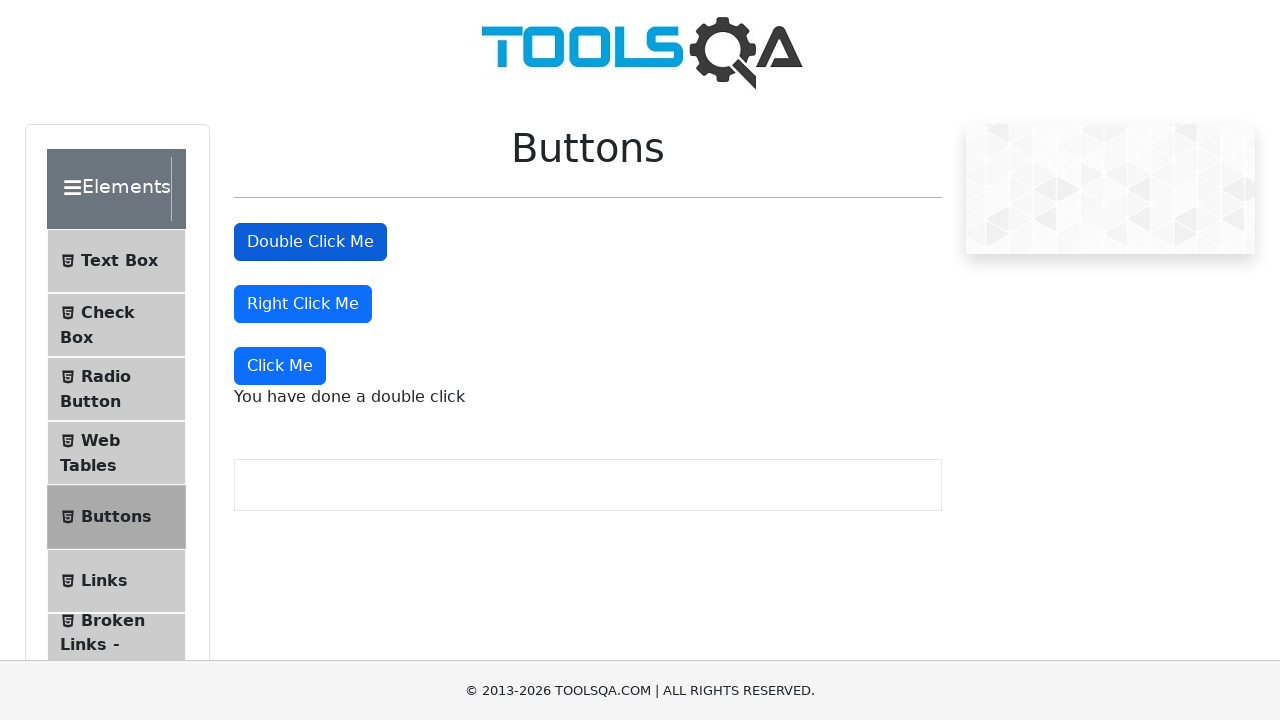